Tests mouse hover functionality by hovering over the second main menu item on a demo QA site to trigger any hover-based UI effects.

Starting URL: https://demoqa.com/menu/

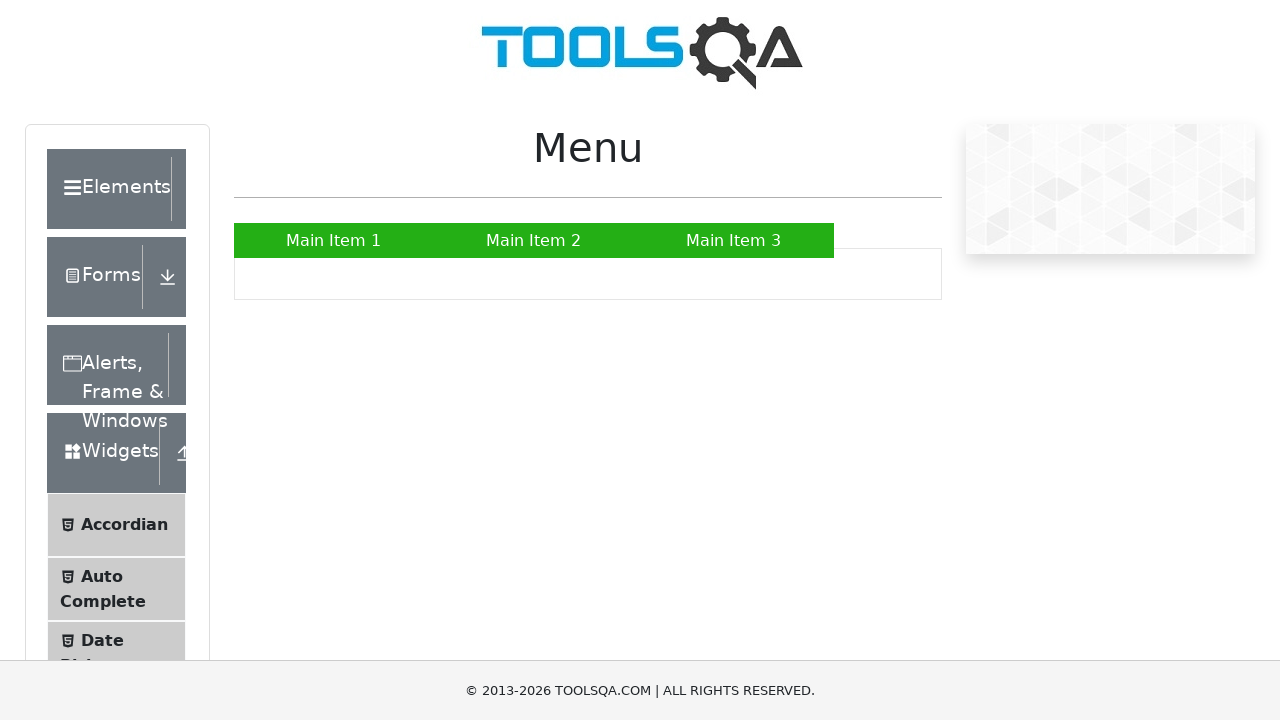

Located the second main menu item
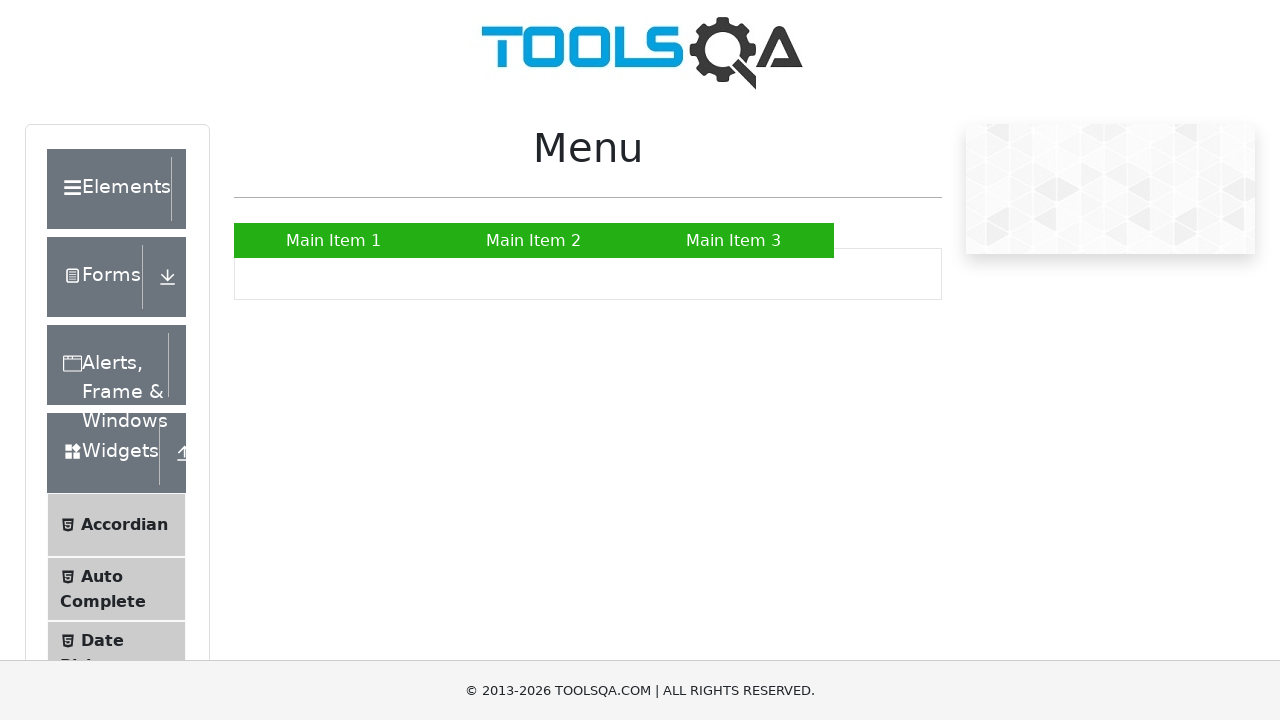

Hovered over the second main menu item to trigger hover effects at (534, 240) on xpath=//*[@id='nav']/li[2]/a
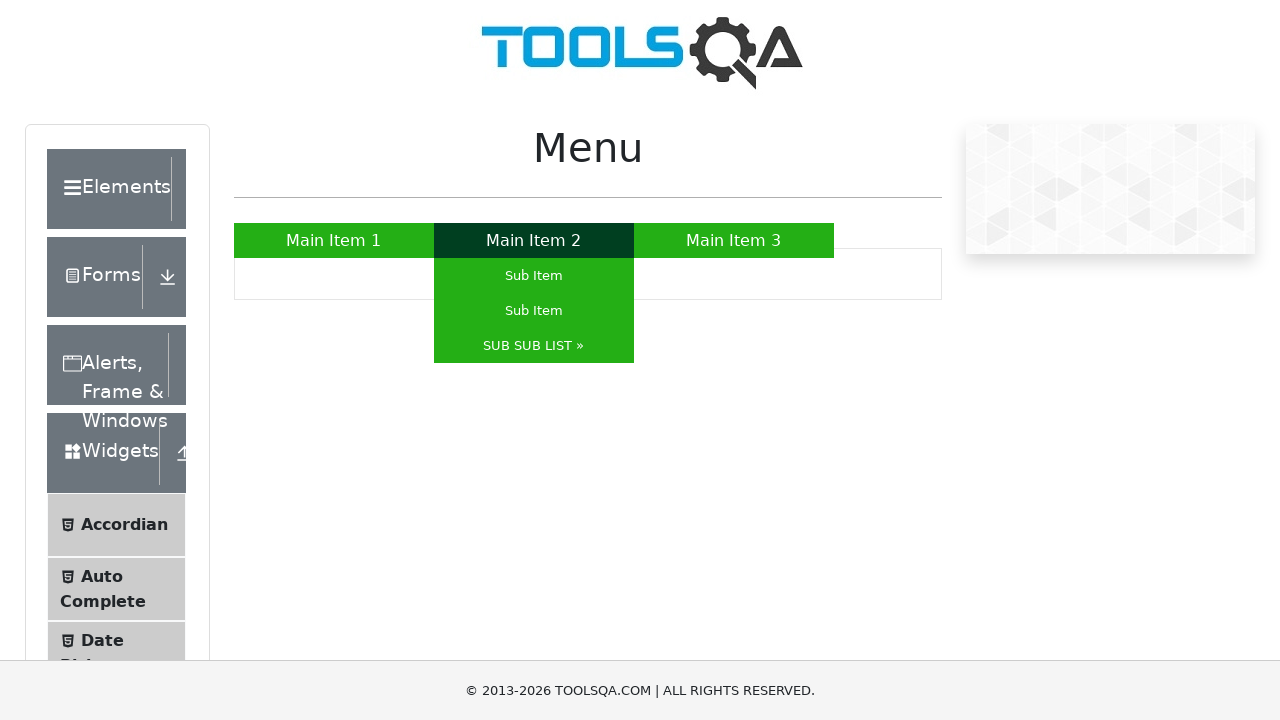

Waited 500ms to observe hover effect
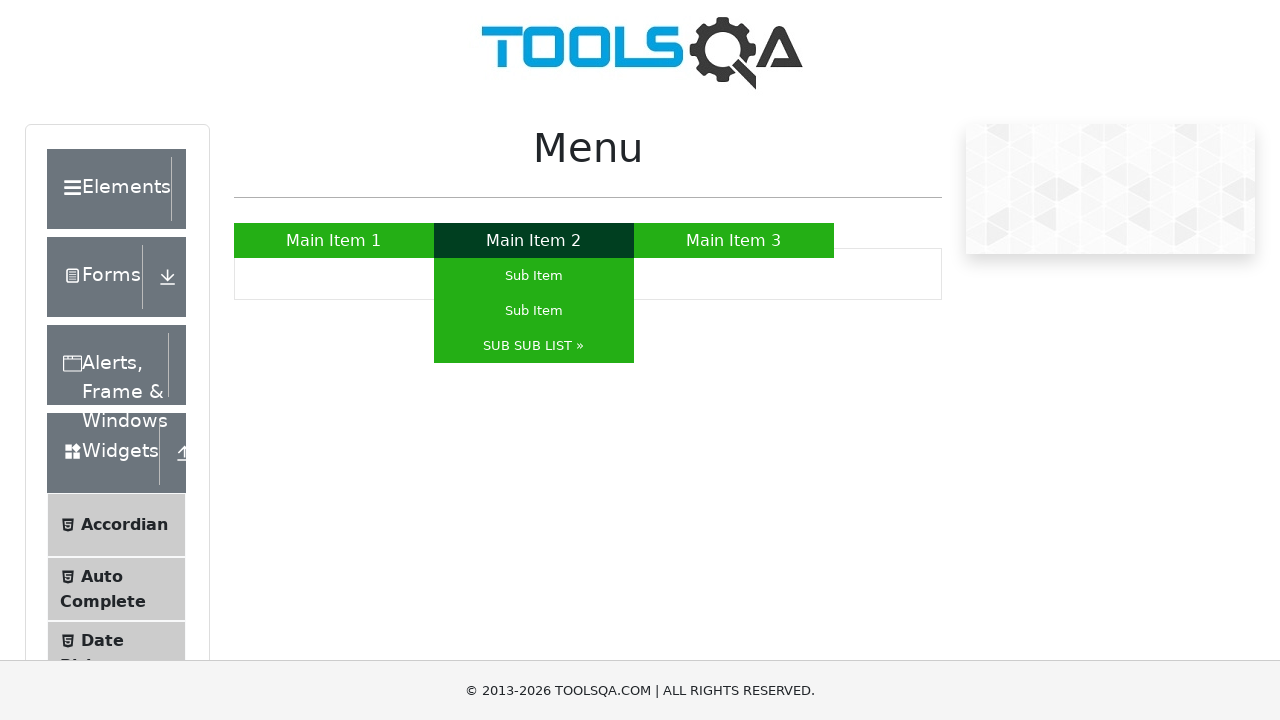

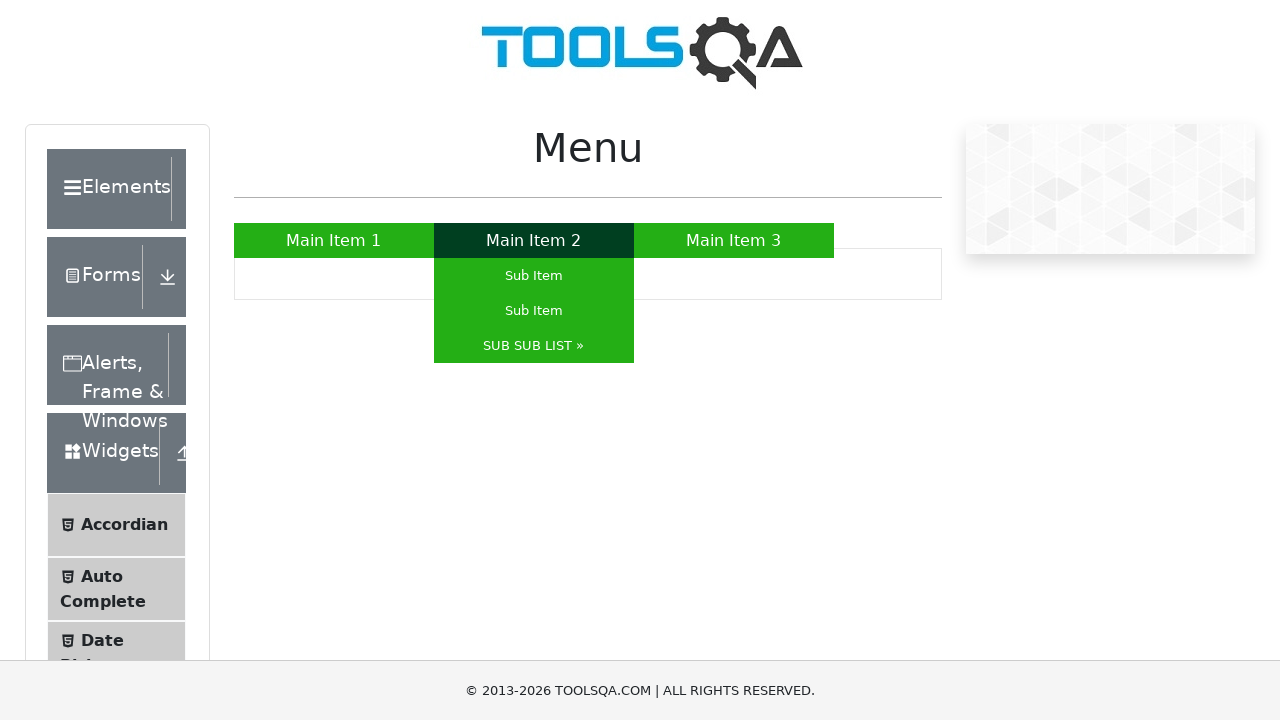